Navigates to an educational website and uses hover interactions to navigate through nested menu items to reach the Software Testing Advanced class page

Starting URL: https://lh.inmakesedu.com/home

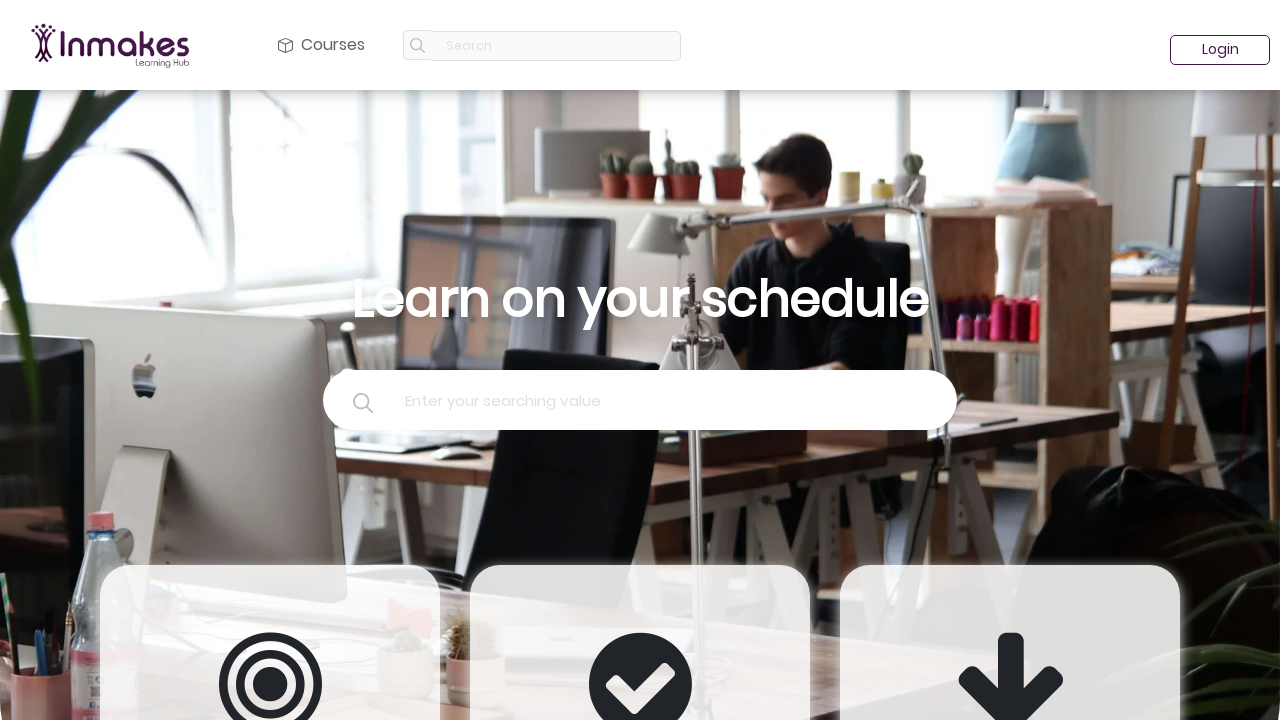

Navigated to educational website home page
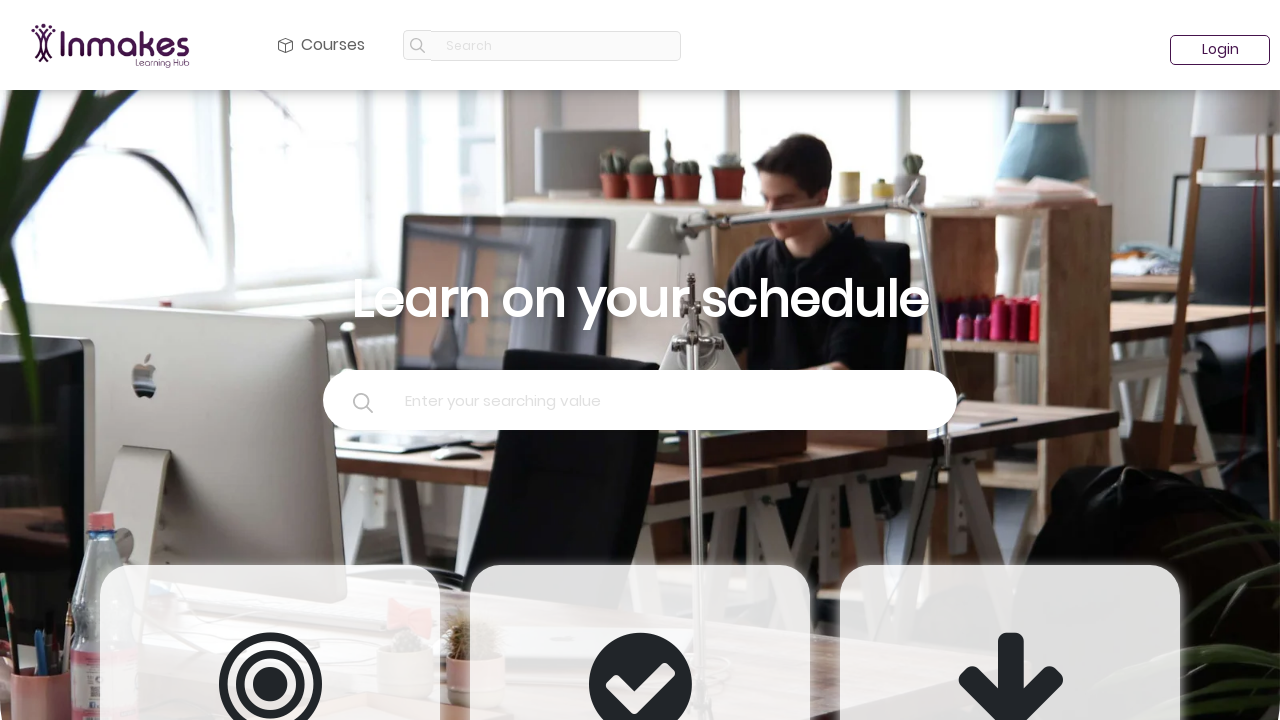

Hovered over courses dropdown menu at (322, 45) on a#navbarDropdown
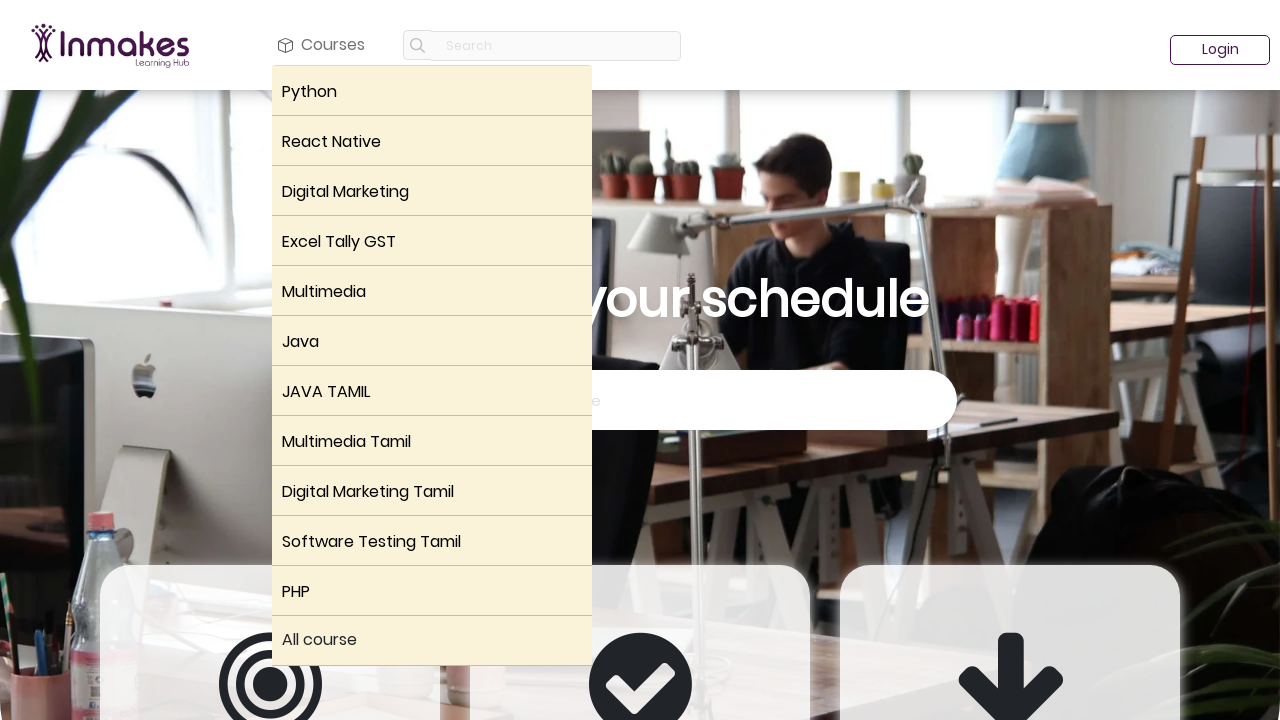

Hovered over Software Testing Tamil submenu item at (432, 542) on xpath=//p[normalize-space()='Software Testing Tamil']
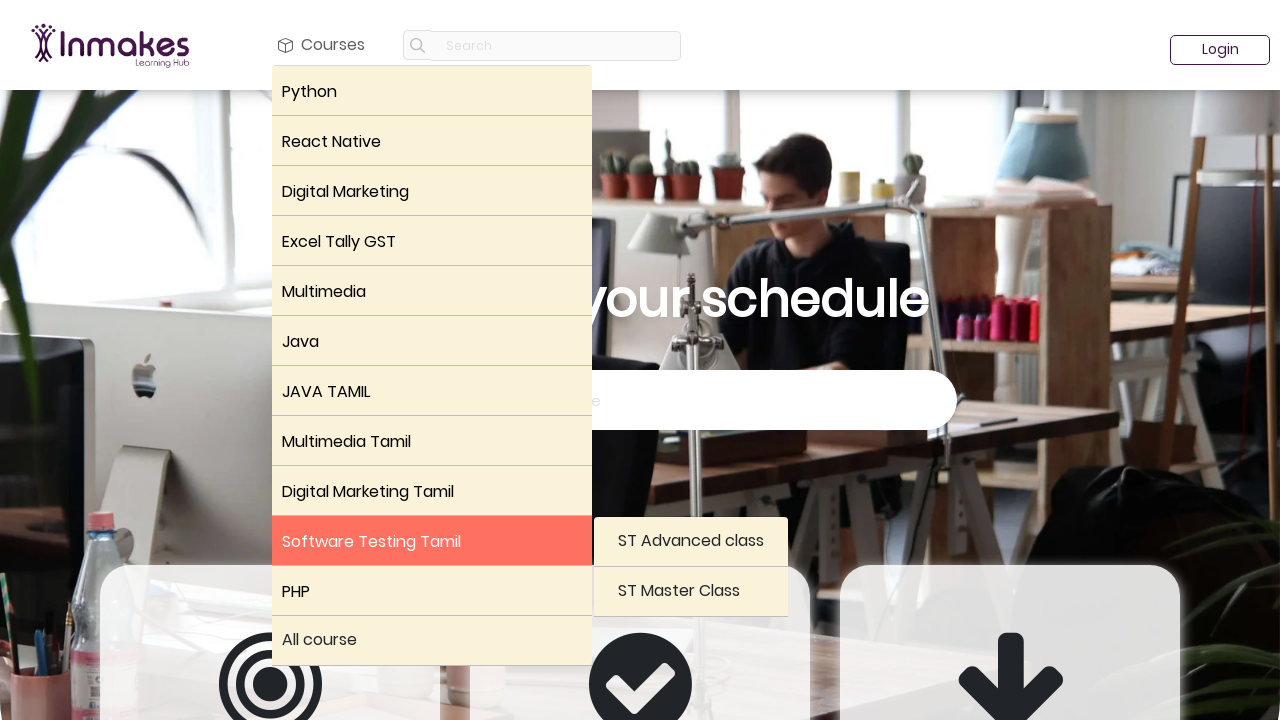

Clicked on ST Advanced class link to navigate to Software Testing Advanced class page at (691, 542) on xpath=//a[normalize-space()='ST Advanced class']
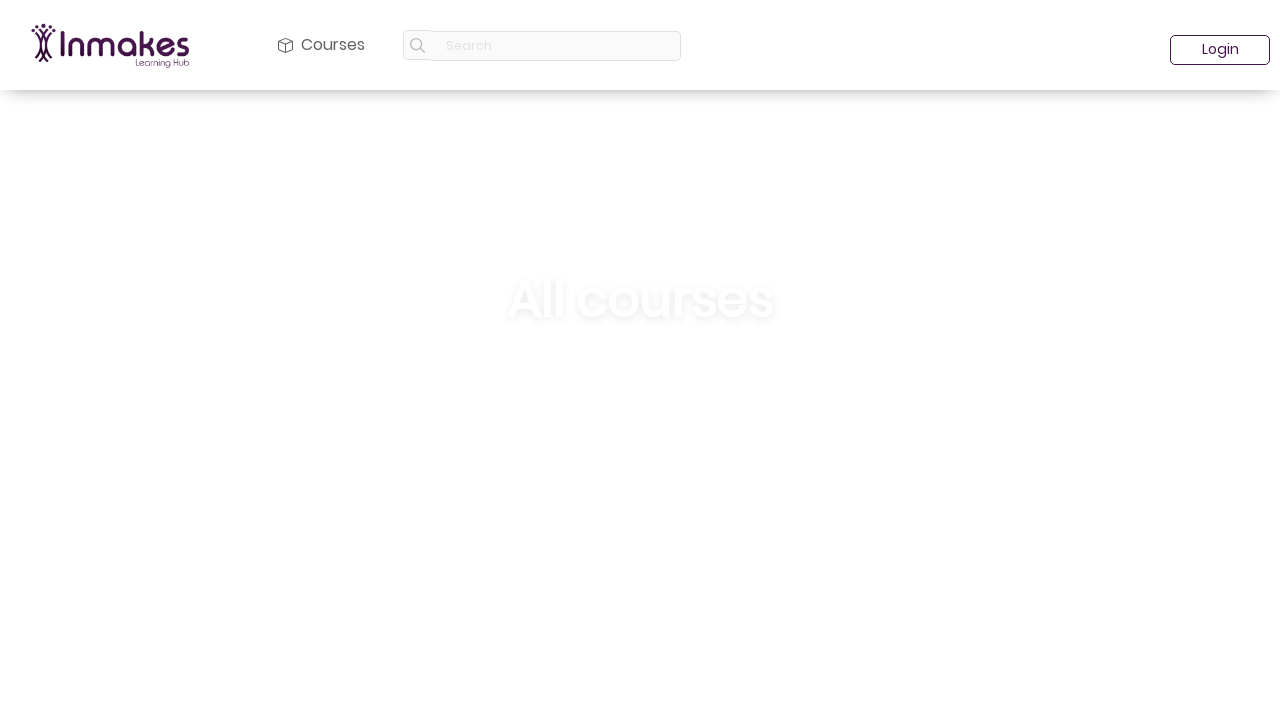

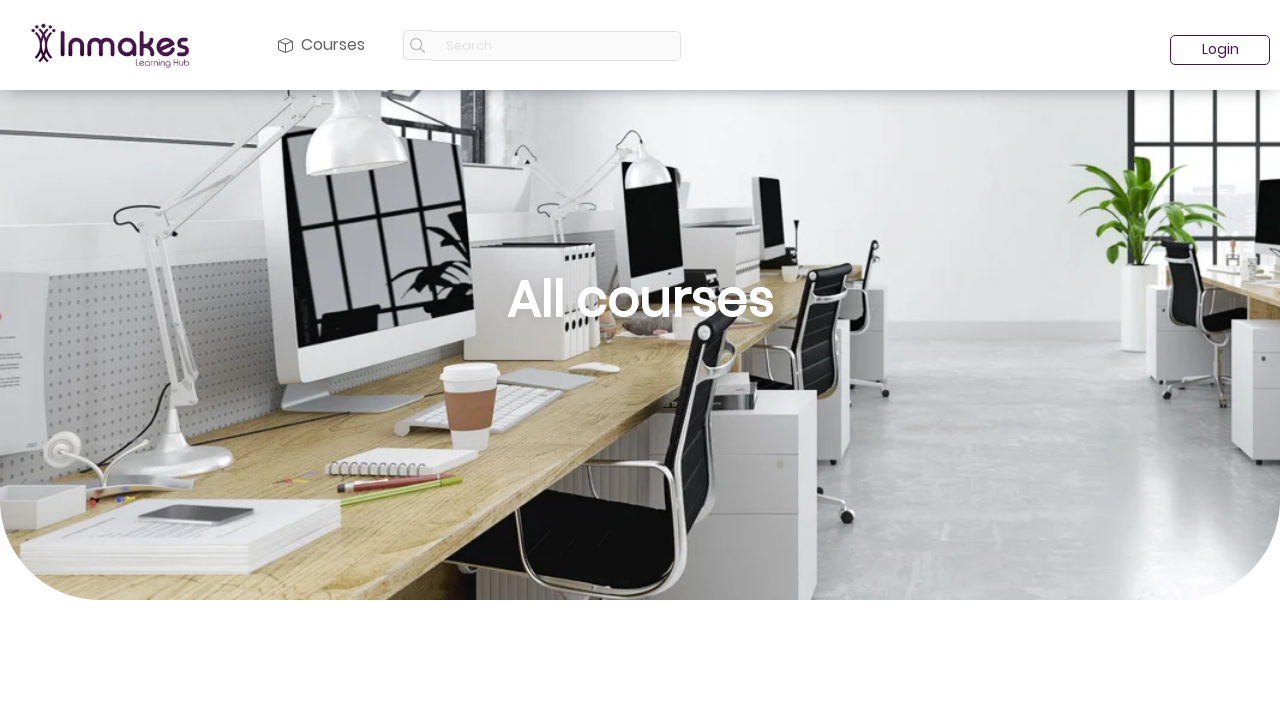